Tests jQuery UI drag and drop functionality by dragging an element and dropping it onto a target area within an iframe

Starting URL: https://jqueryui.com/droppable/

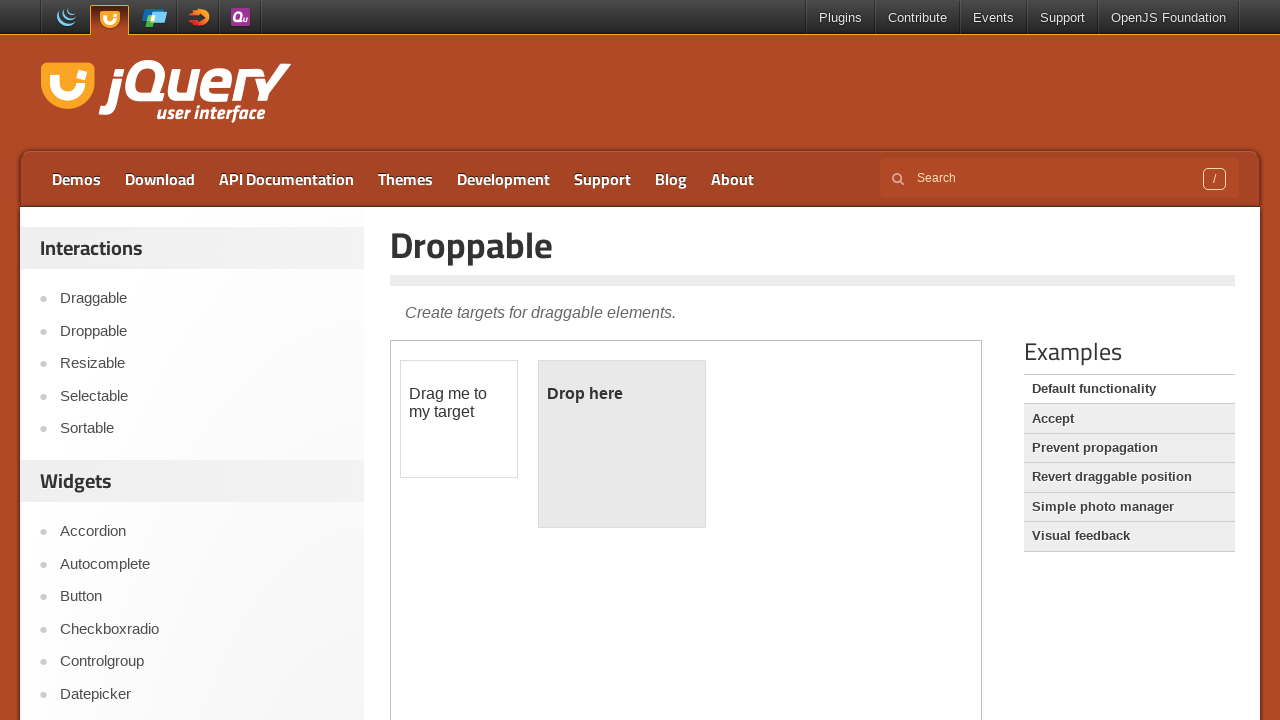

Located the demo frame containing drag and drop elements
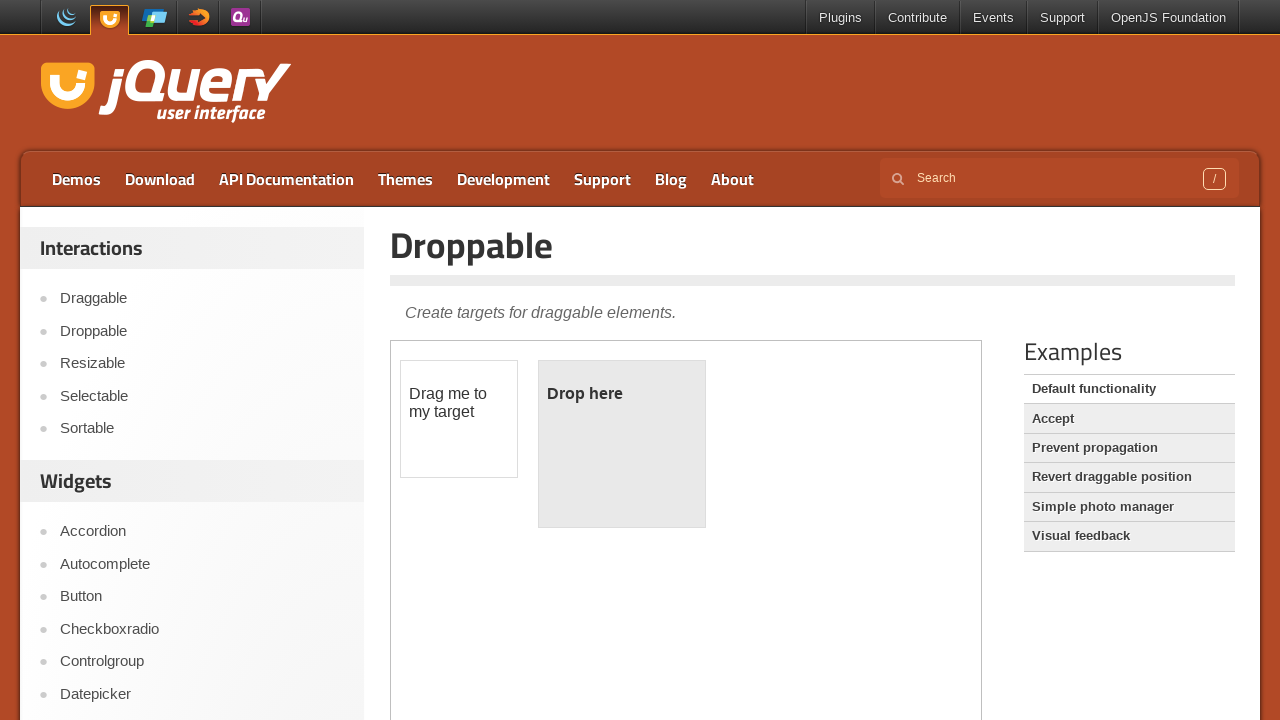

Located the draggable element within the frame
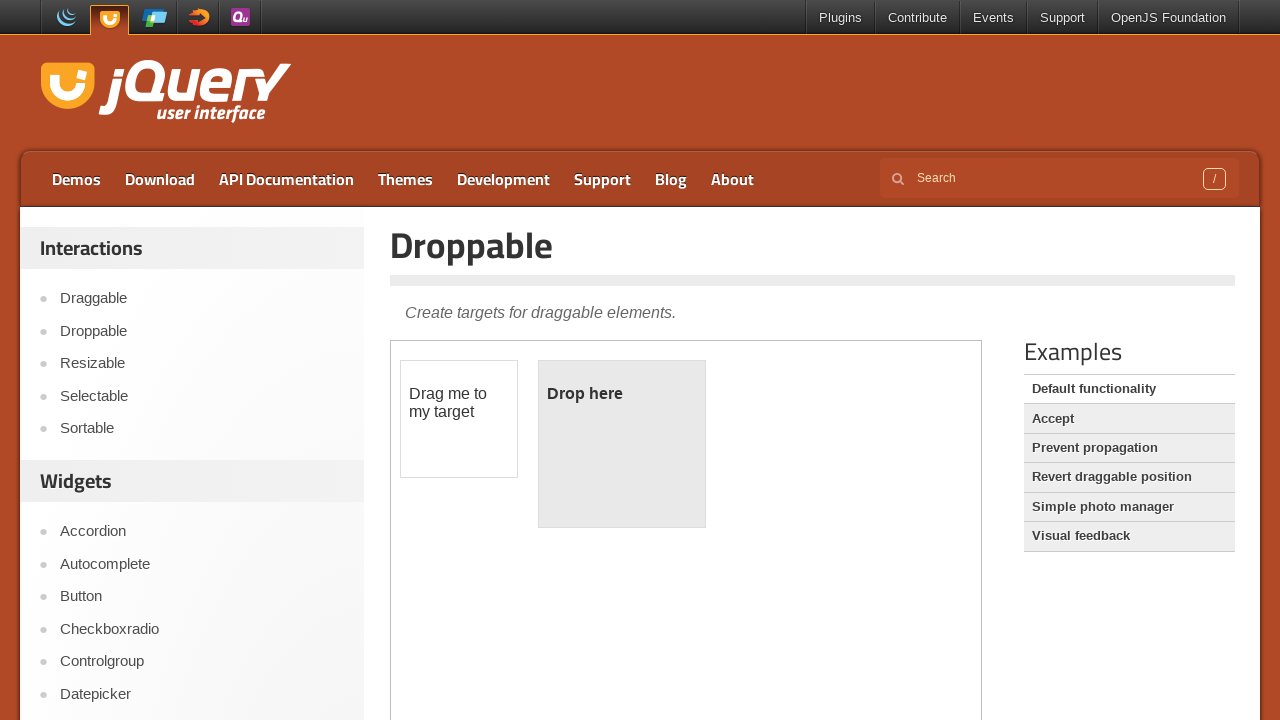

Located the droppable target element within the frame
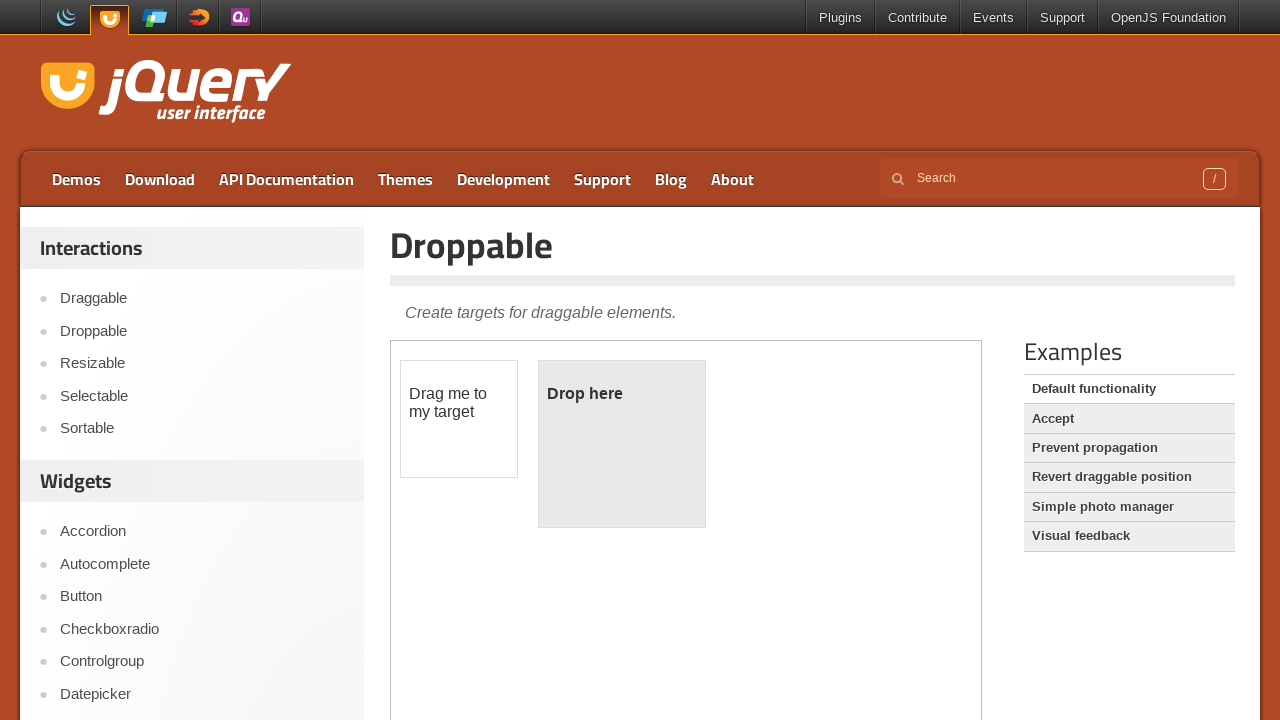

Dragged the draggable element onto the droppable target at (622, 444)
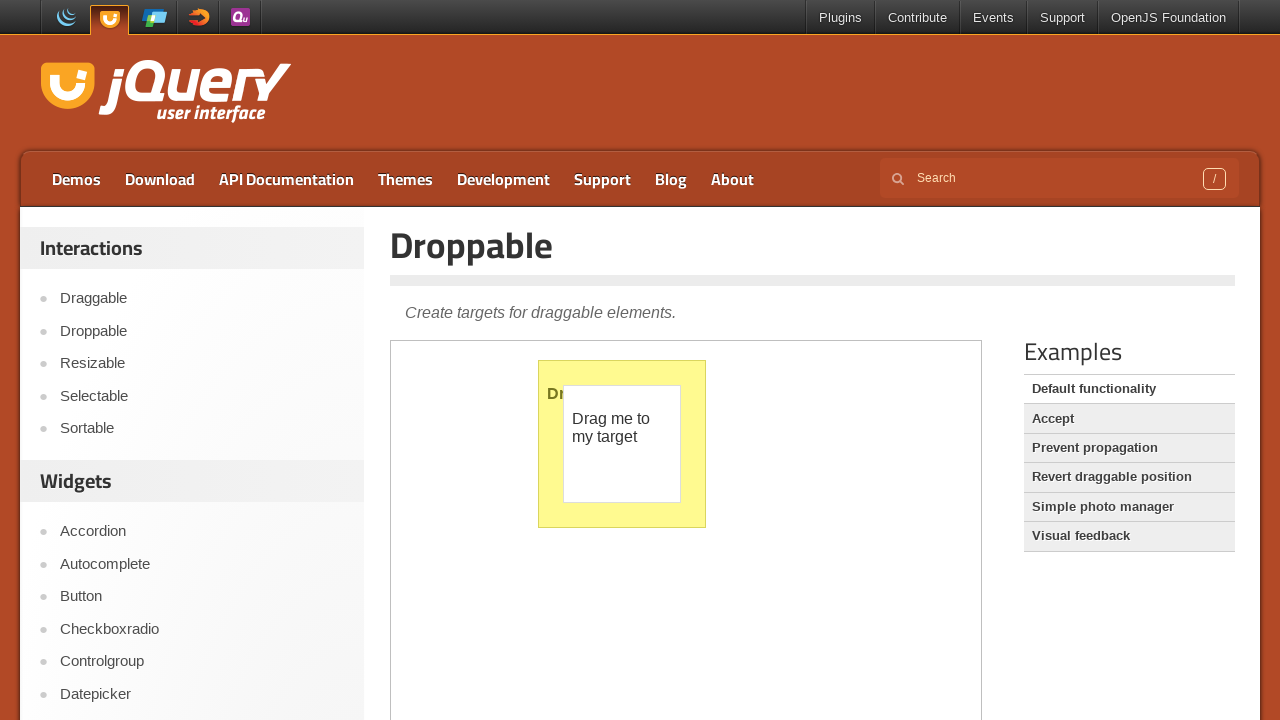

Clicked on the header link at (166, 93) on div>div>h2>a
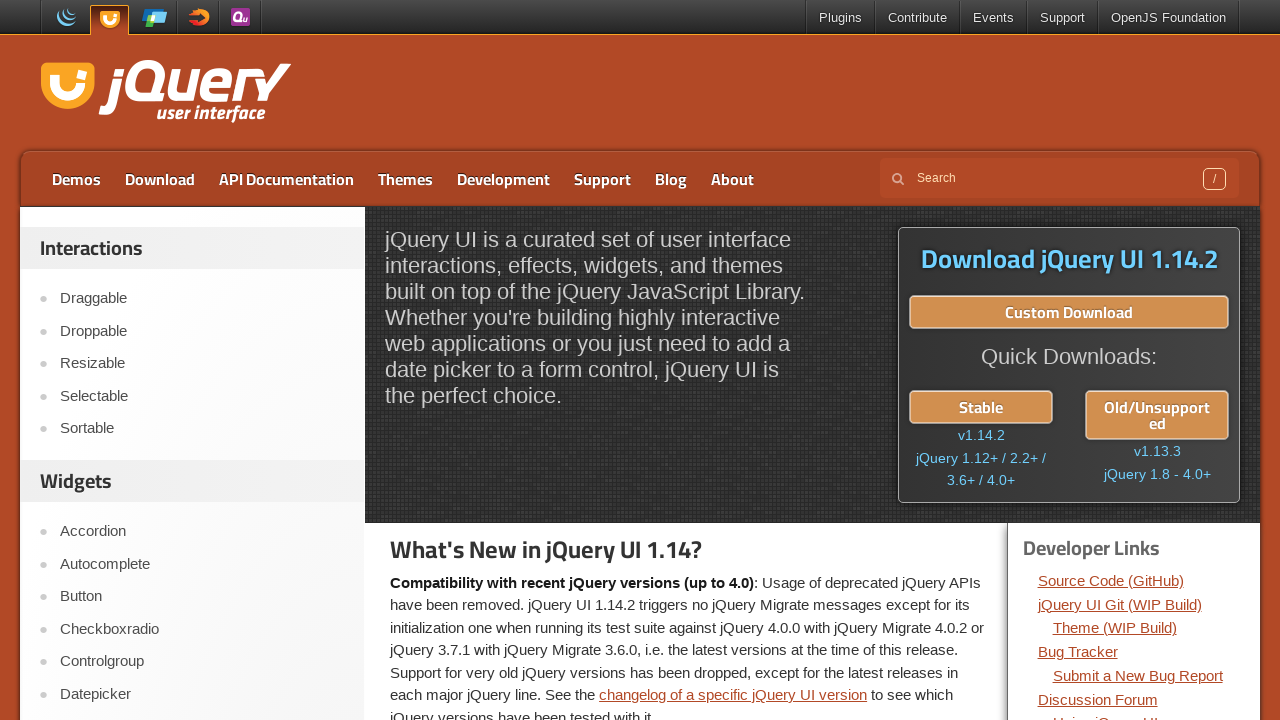

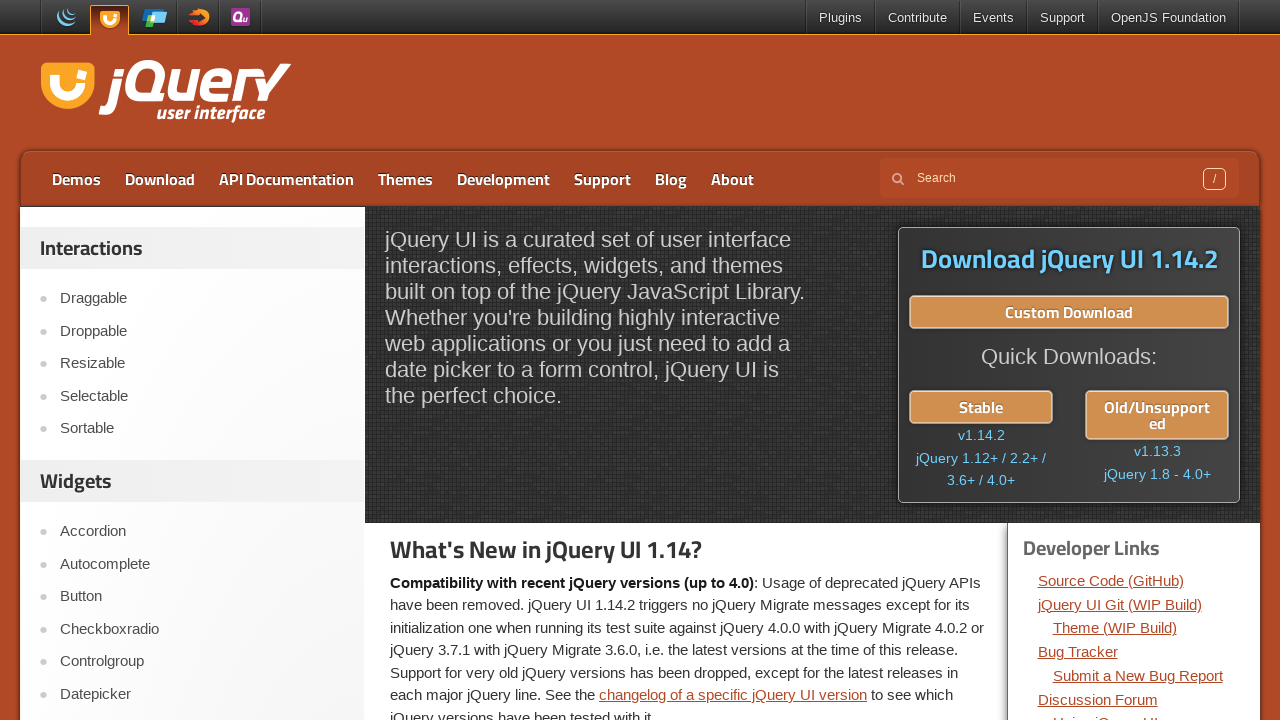